Tests right-click context menu functionality by performing a right-click action on a button, selecting the copy option from the context menu, and handling the resulting alert

Starting URL: https://swisnl.github.io/jQuery-contextMenu/demo.html

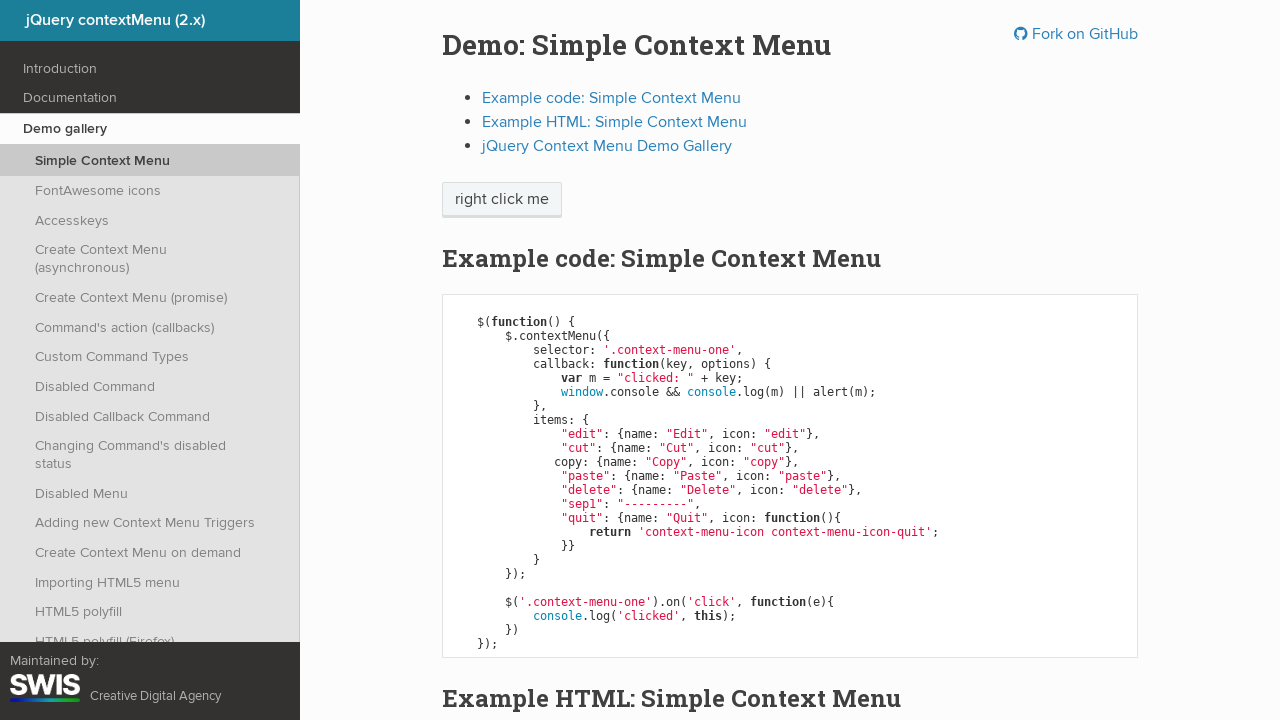

Located the button element for right-click action
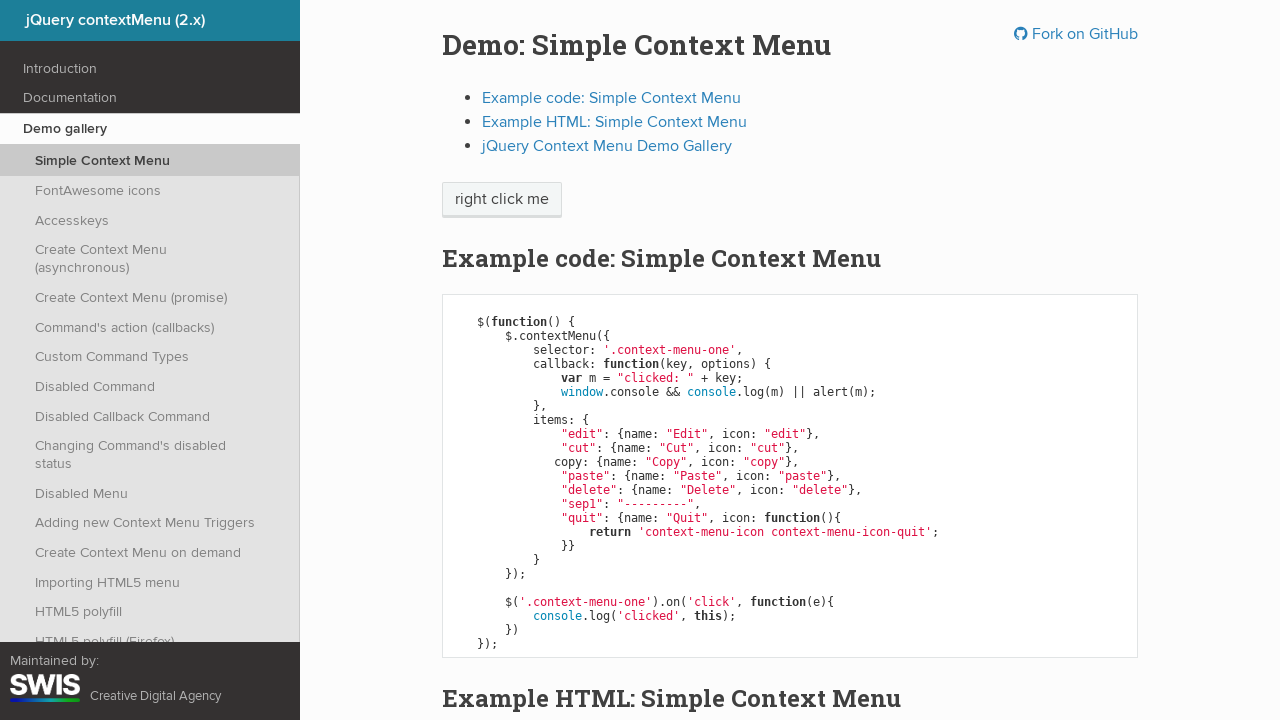

Performed right-click on button to open context menu at (502, 200) on xpath=/html/body/div/section/div/div/div/p/span
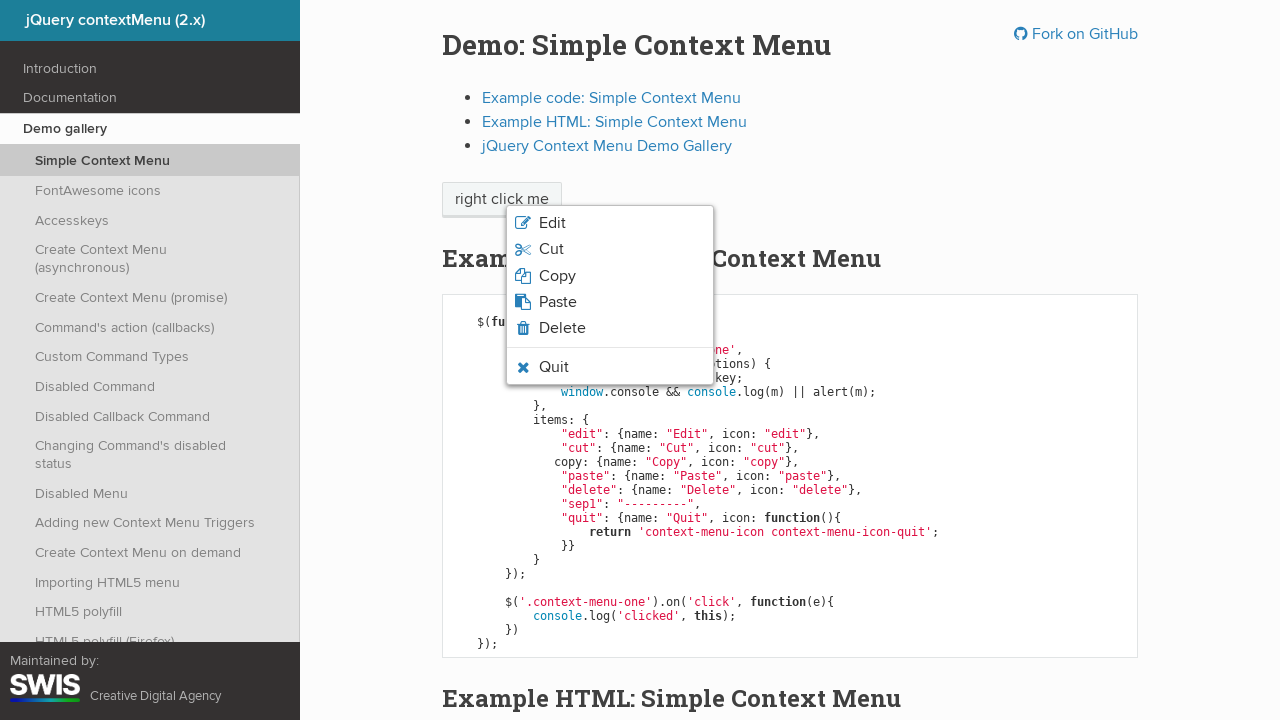

Clicked copy option from context menu at (610, 276) on xpath=/html/body/ul/li[3]
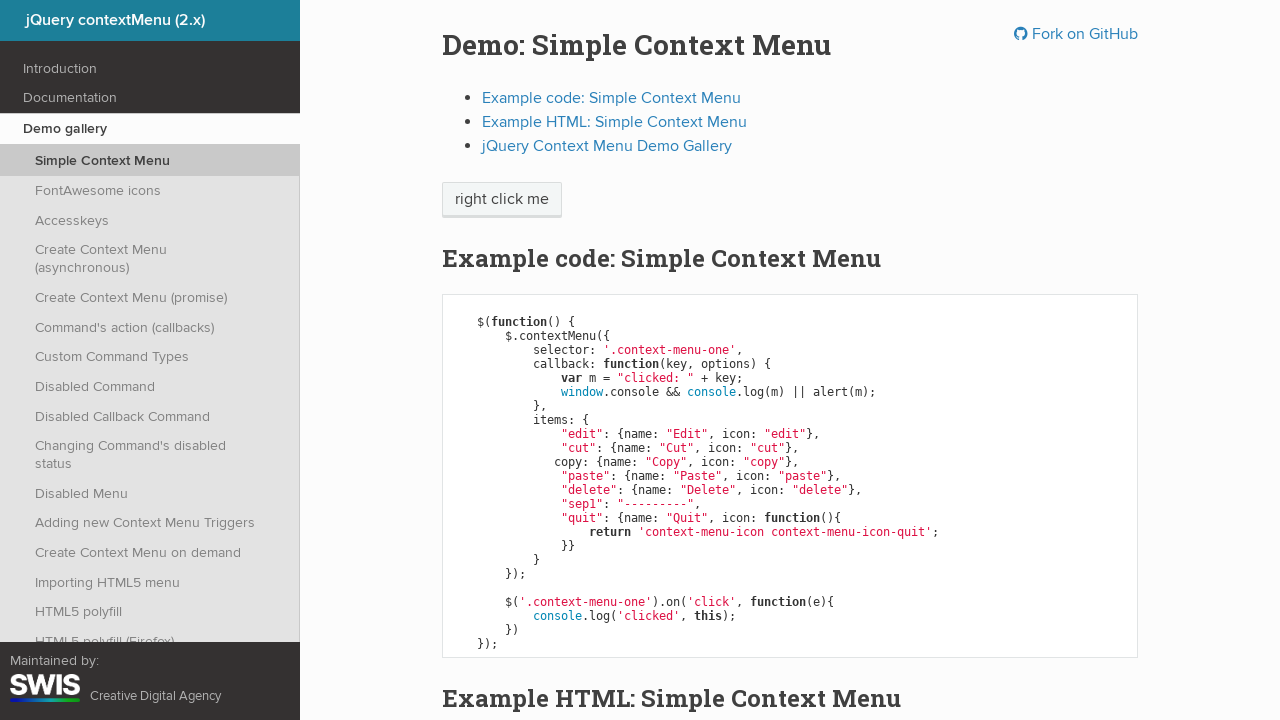

Set up dialog handler to accept alert
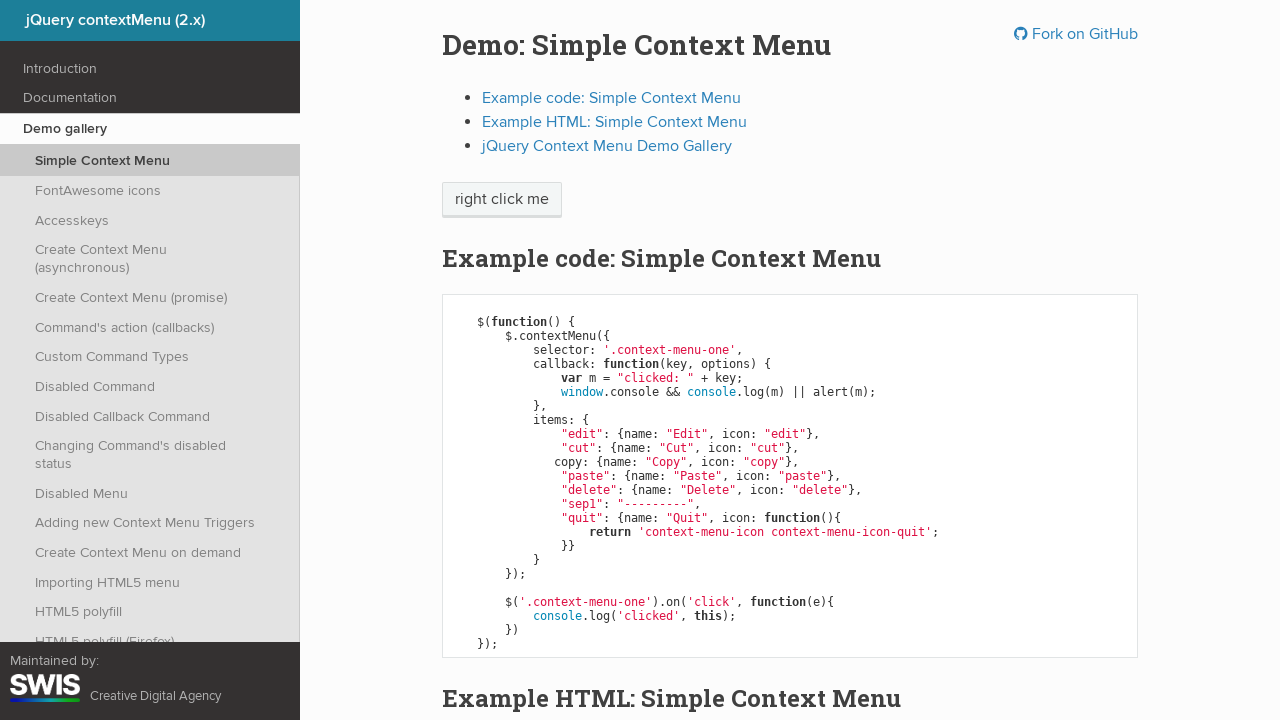

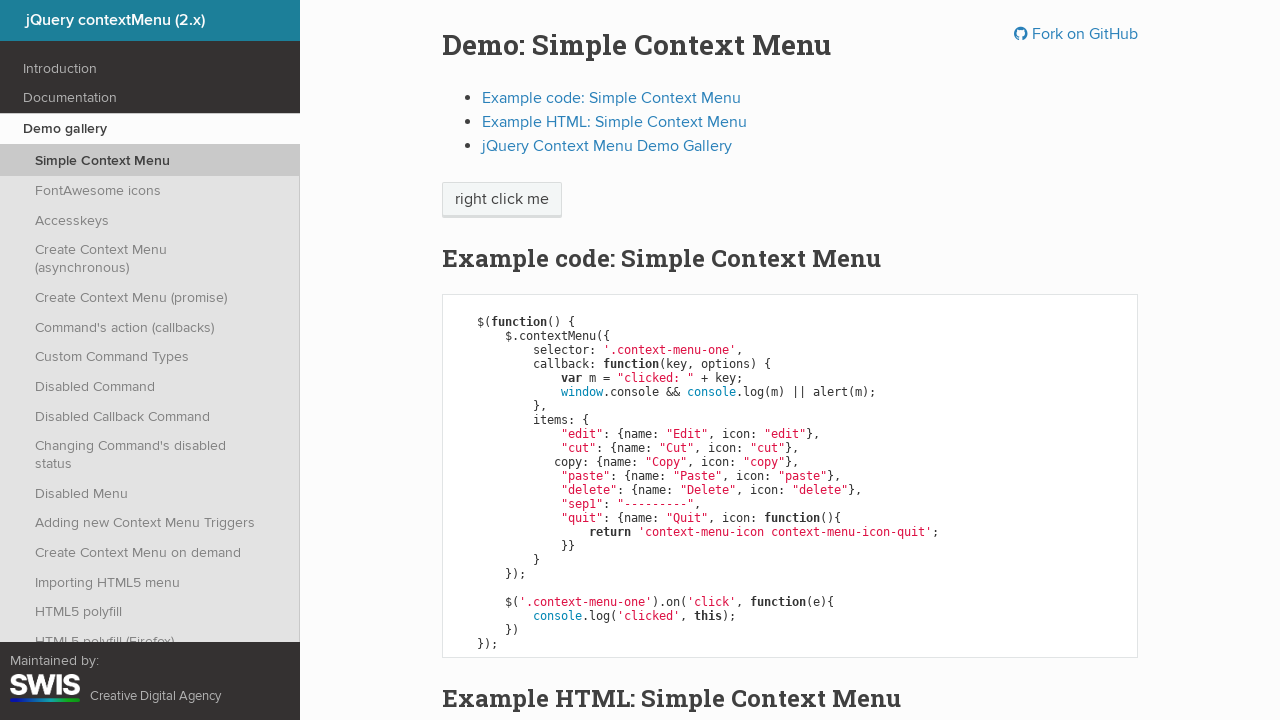